Tests radio button selection functionality by clicking the "Yes" radio button and verifying the selection

Starting URL: https://demoqa.com/radio-button

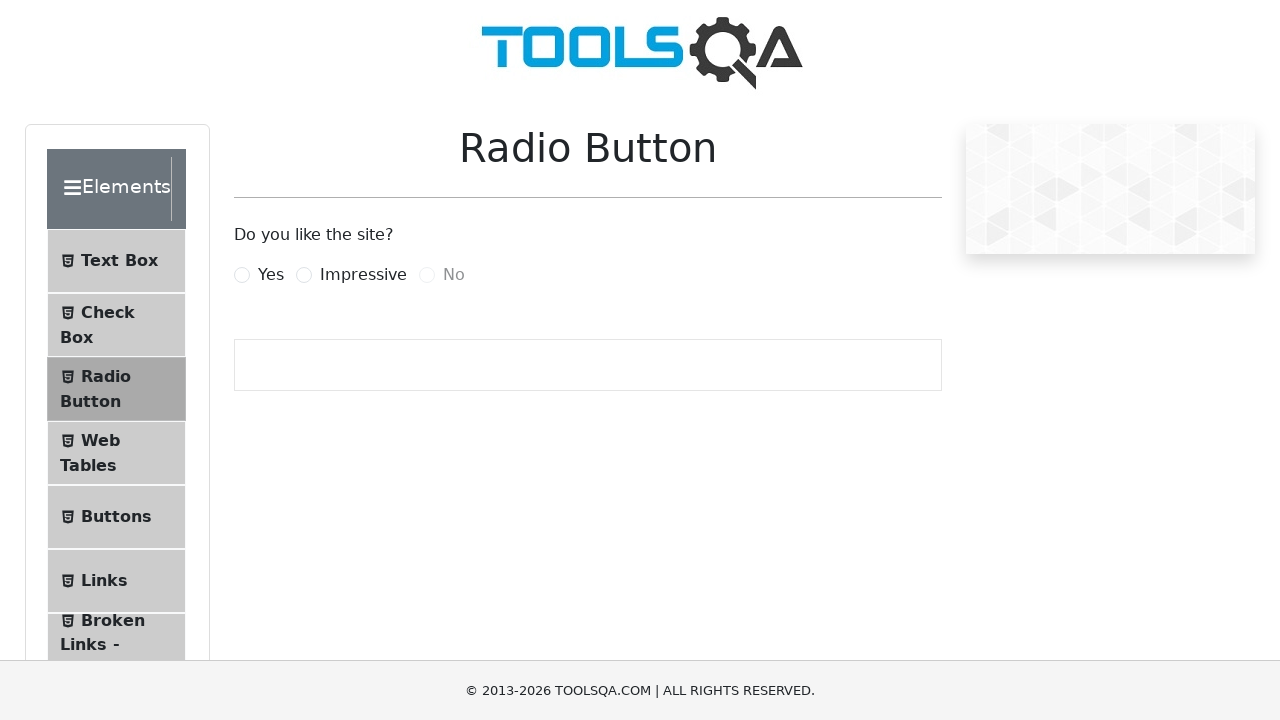

Clicked the 'Yes' radio button at (271, 275) on label[for='yesRadio']
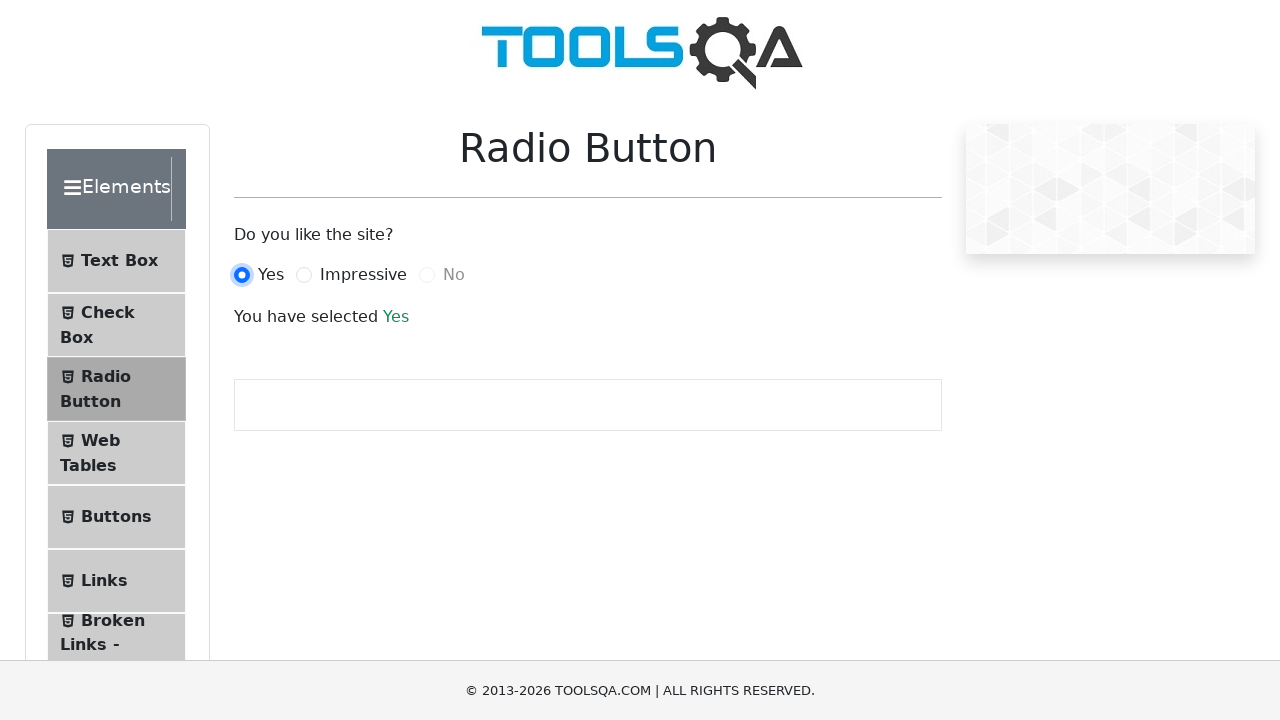

Success message appeared after selecting 'Yes' radio button
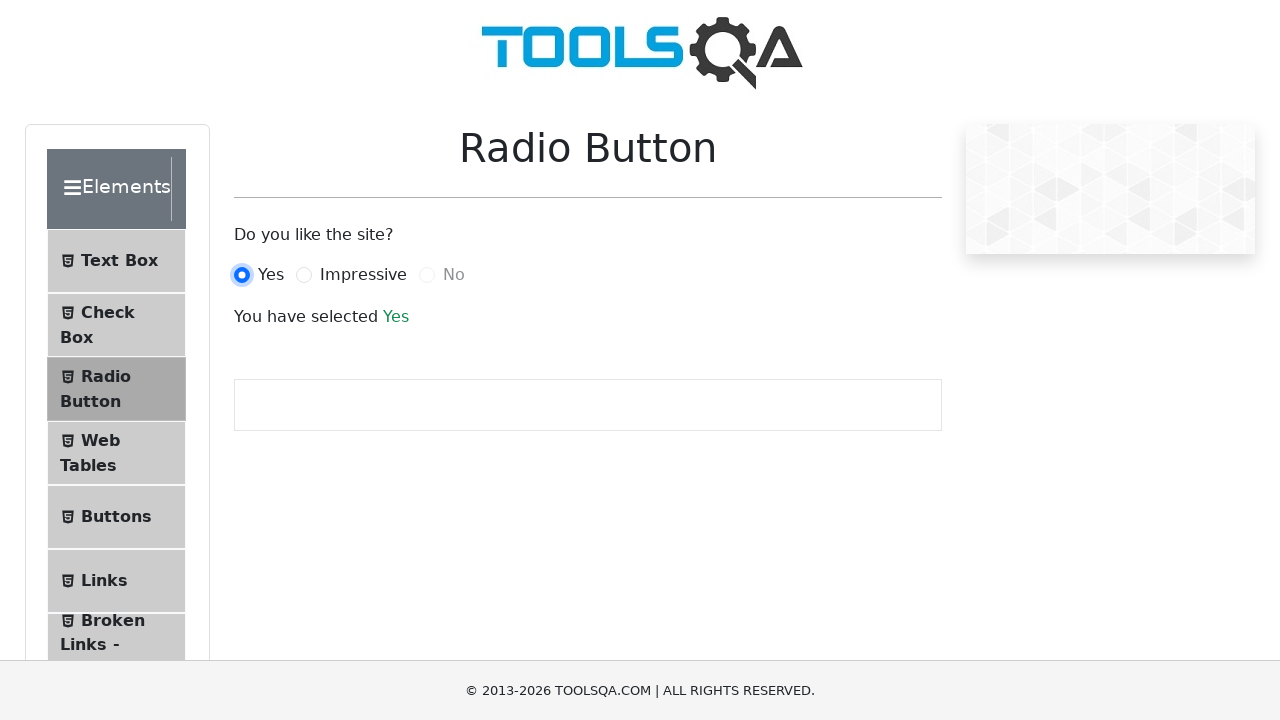

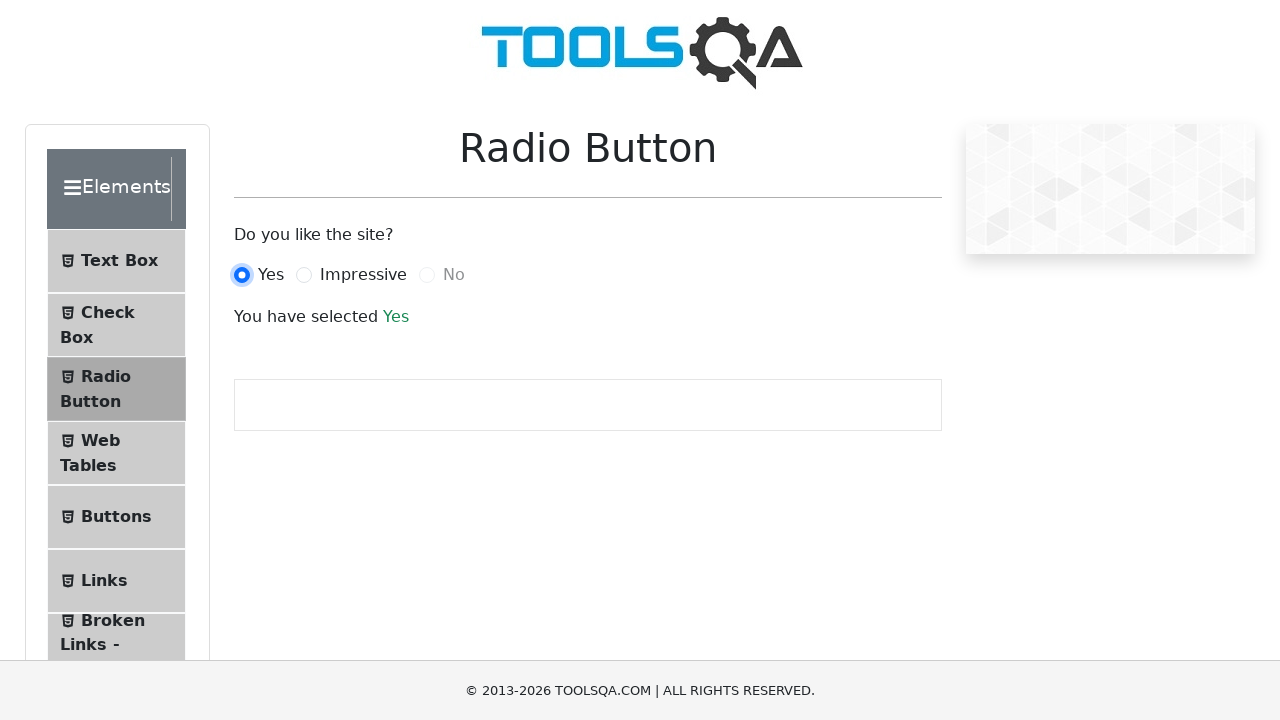